Tests navigation through header links on a car rental website, clicking through various pages including let car work, search, terms of use, sign up, login, and returning to home via logo

Starting URL: https://ilcarro.web.app/

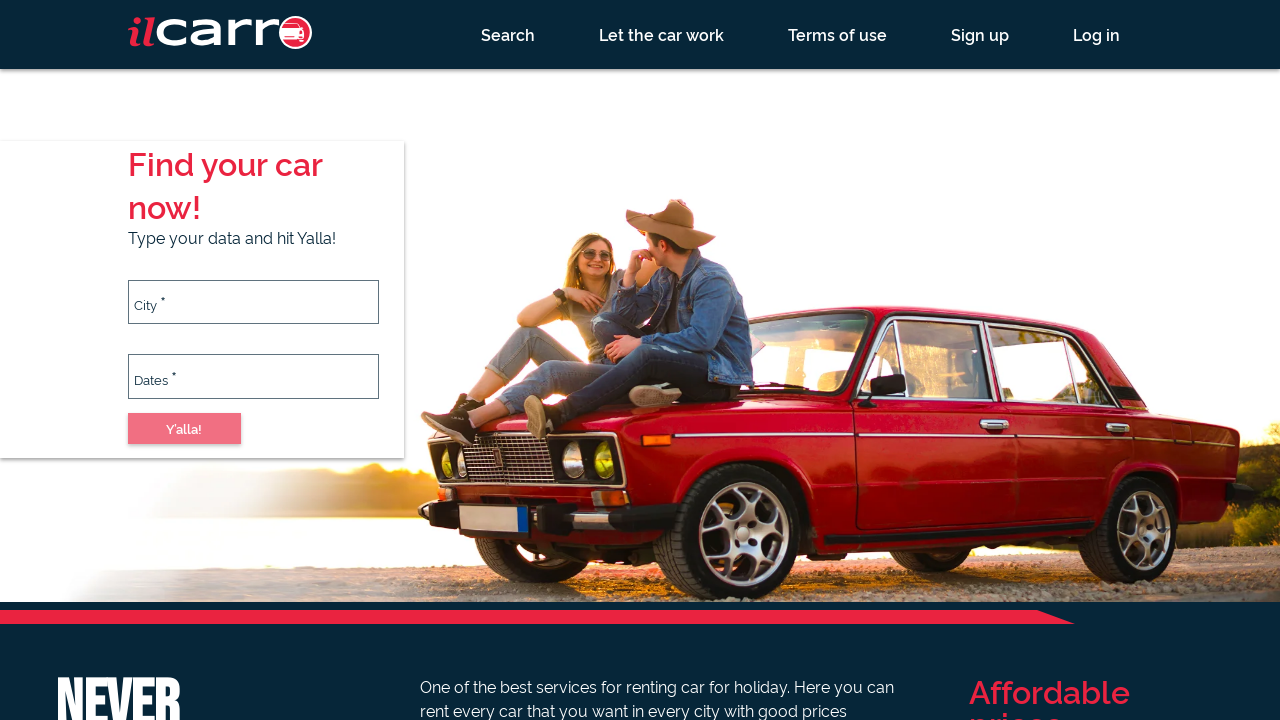

Clicked on 'Let the car work' header link at (662, 34) on a[href='/let-car-work']
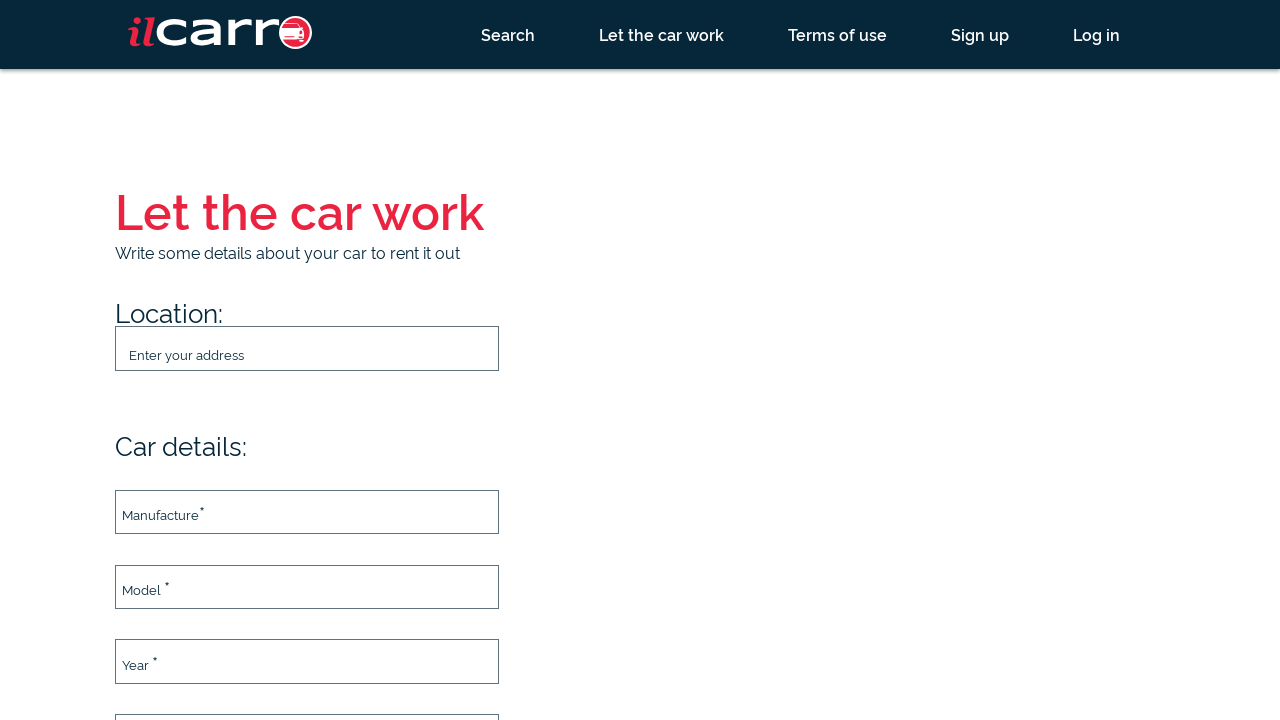

Waited for page to load
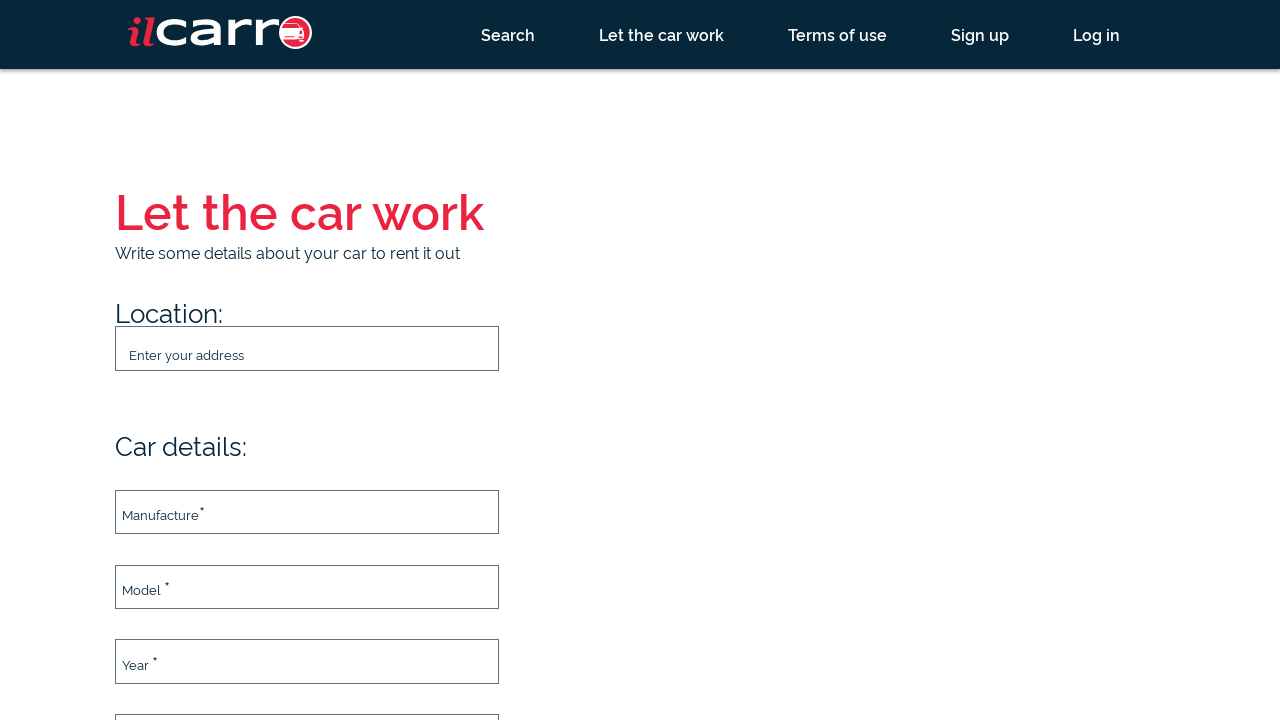

Clicked on 'Search' header link at (508, 34) on a[href='/search']
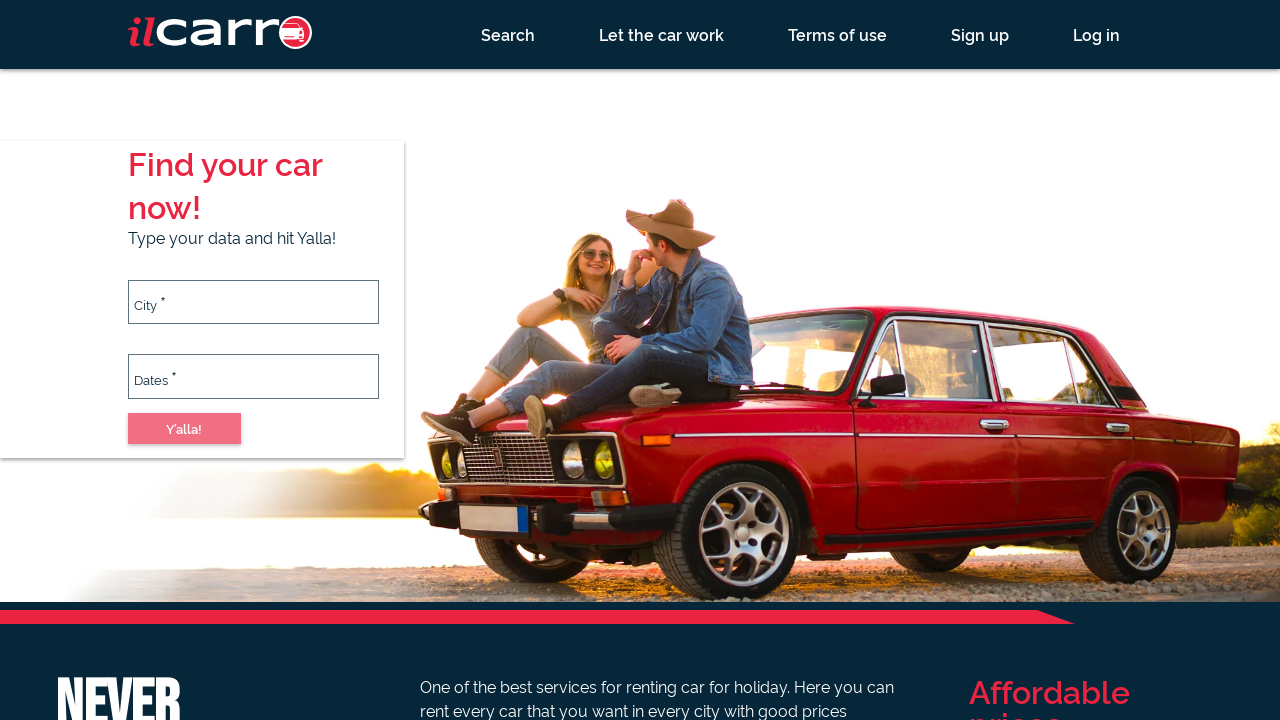

Waited for page to load
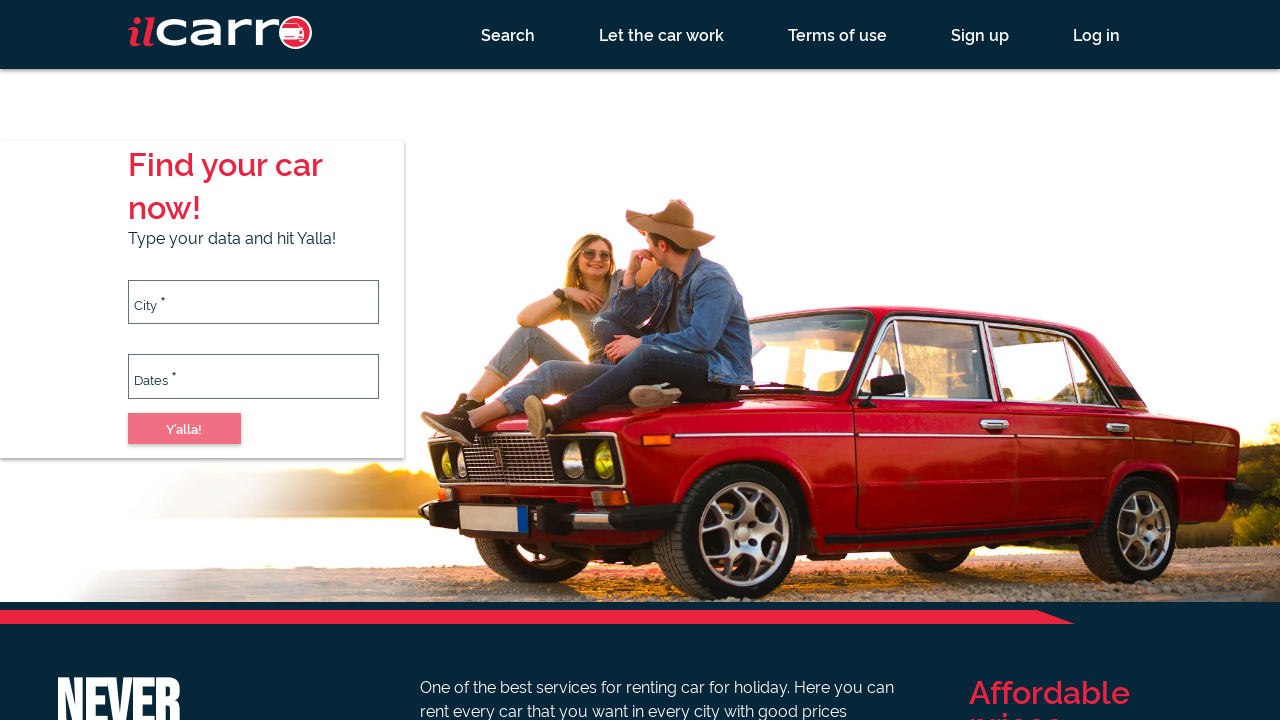

Clicked on 'Terms of use' header link at (838, 34) on a[href='/terms-of-use']
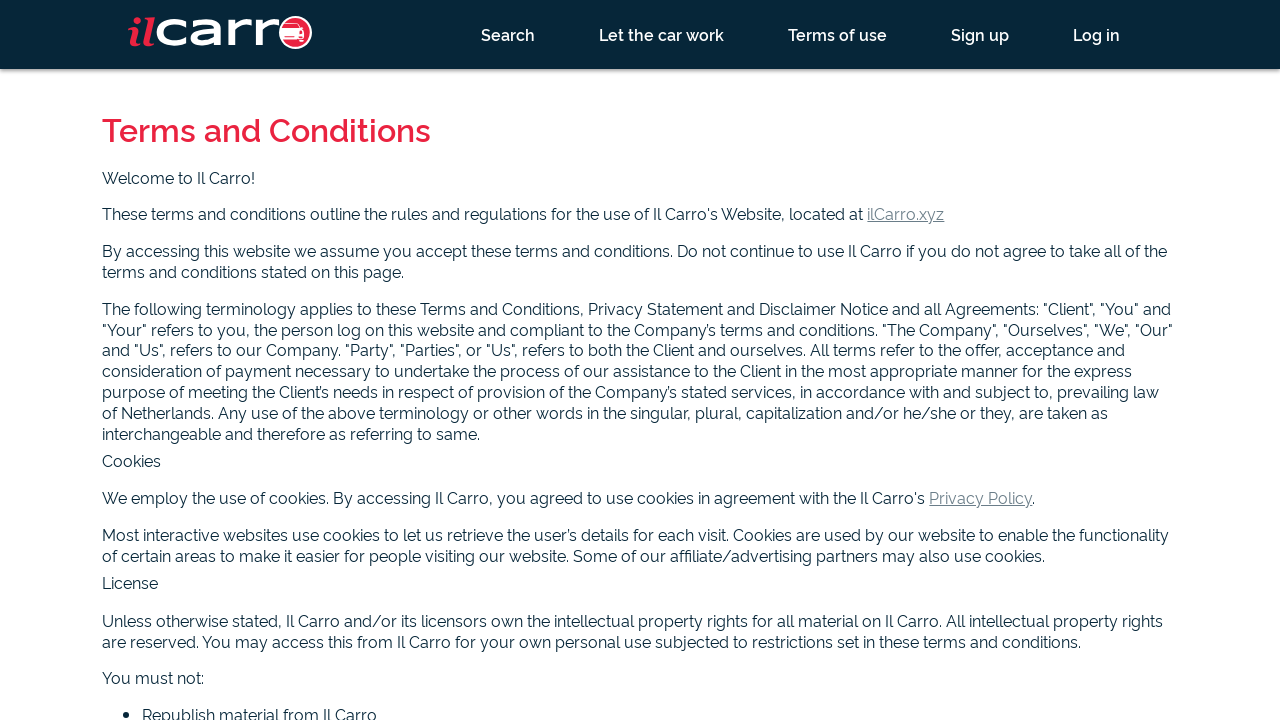

Waited for page to load
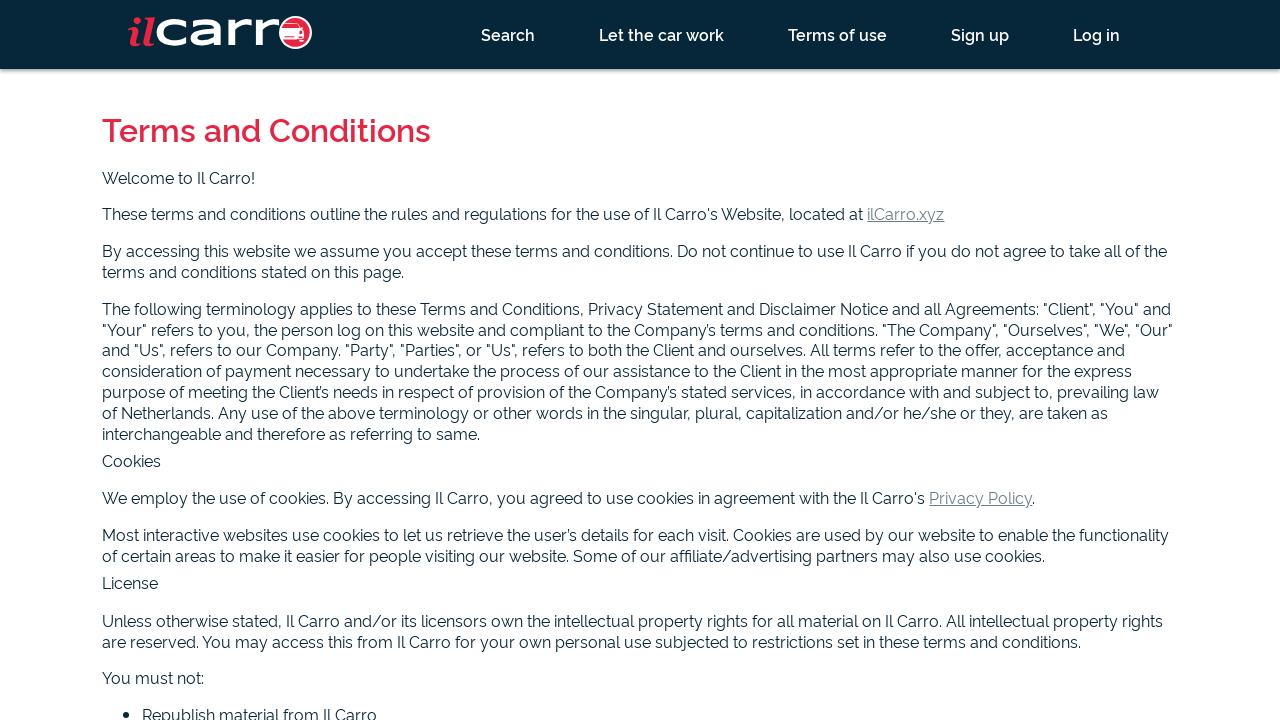

Clicked on 'Sign Up' header link at (980, 34) on a[href='/registration?url=%2Fterms-of-use']
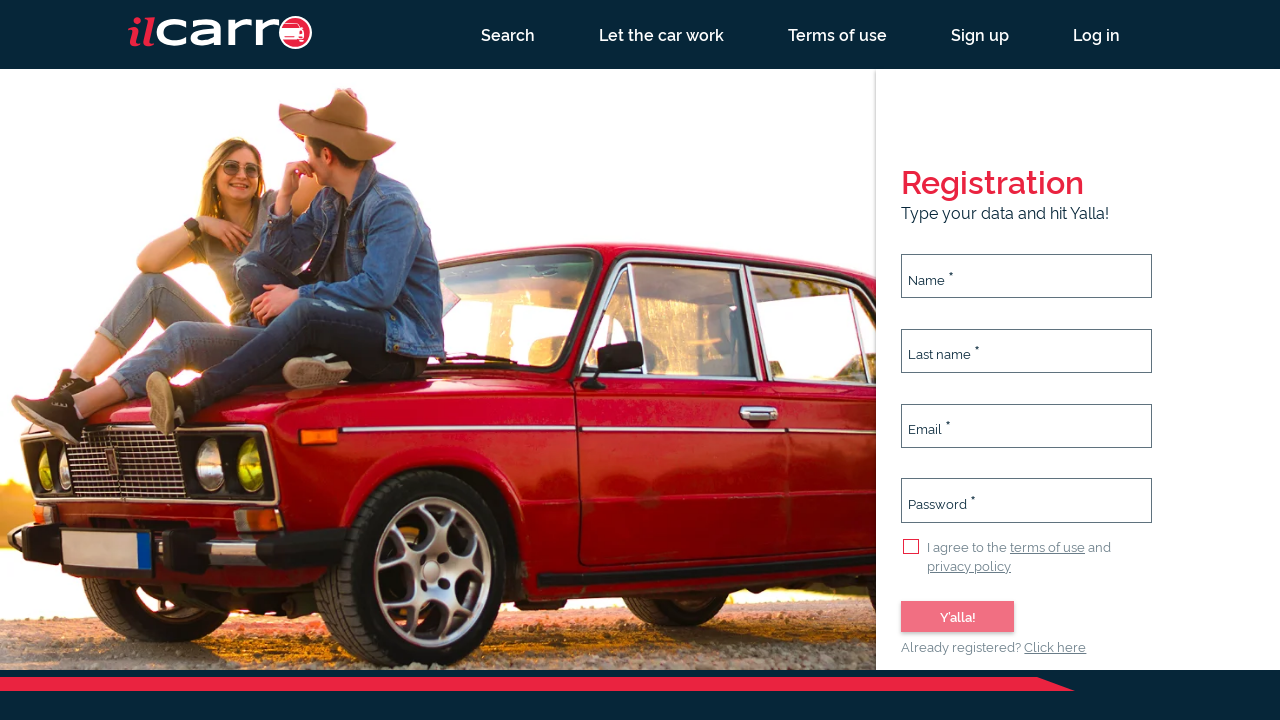

Waited for page to load
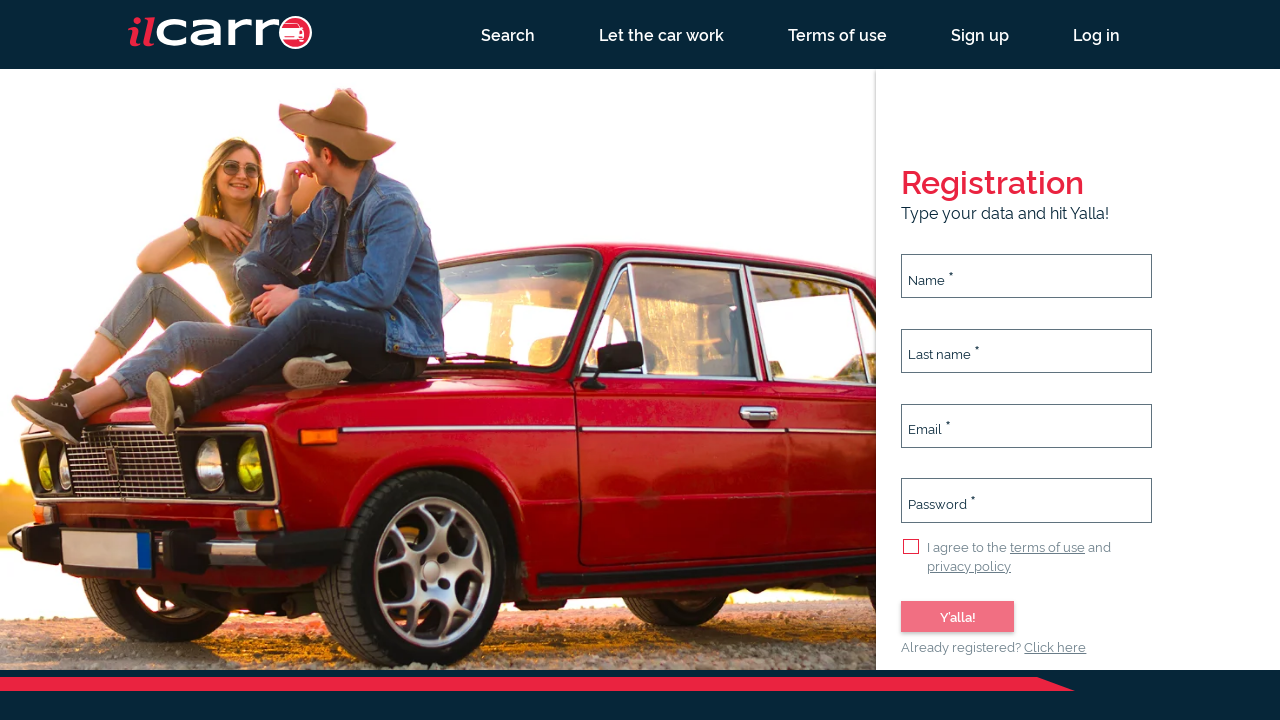

Clicked on 'Log In' header link at (1096, 34) on a[href='/login?url=%2Fterms-of-use']
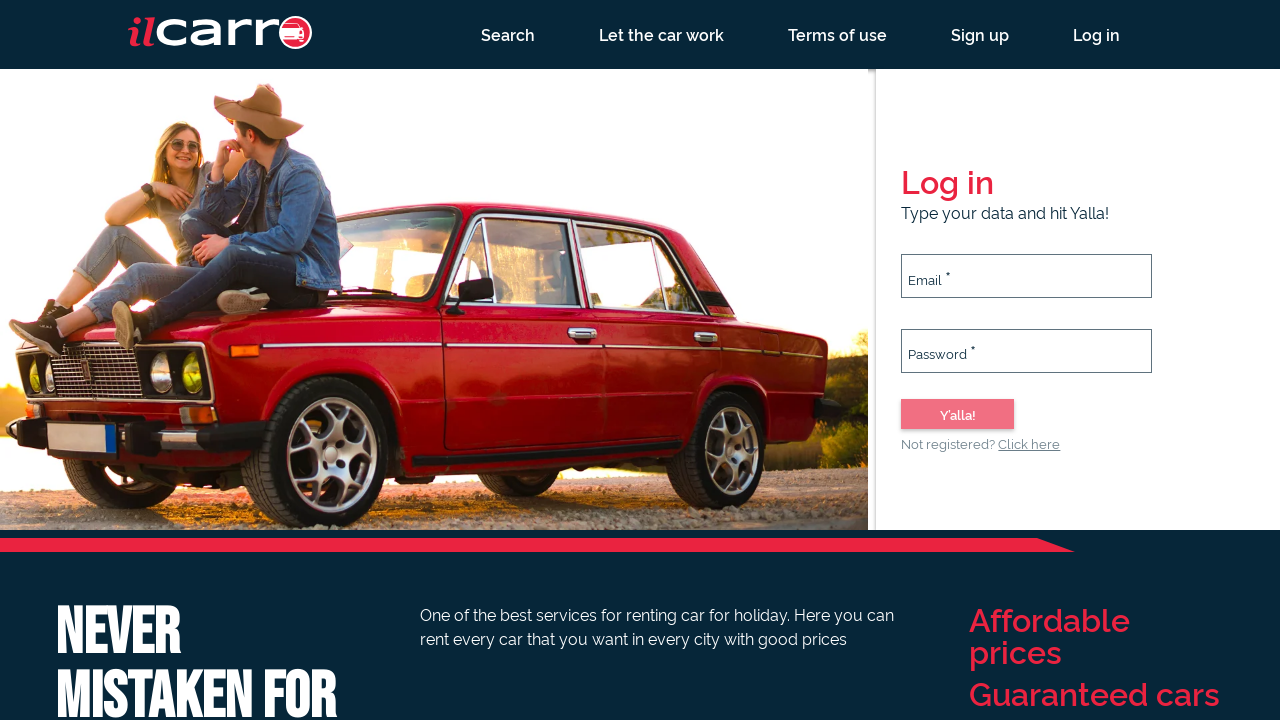

Waited for page to load
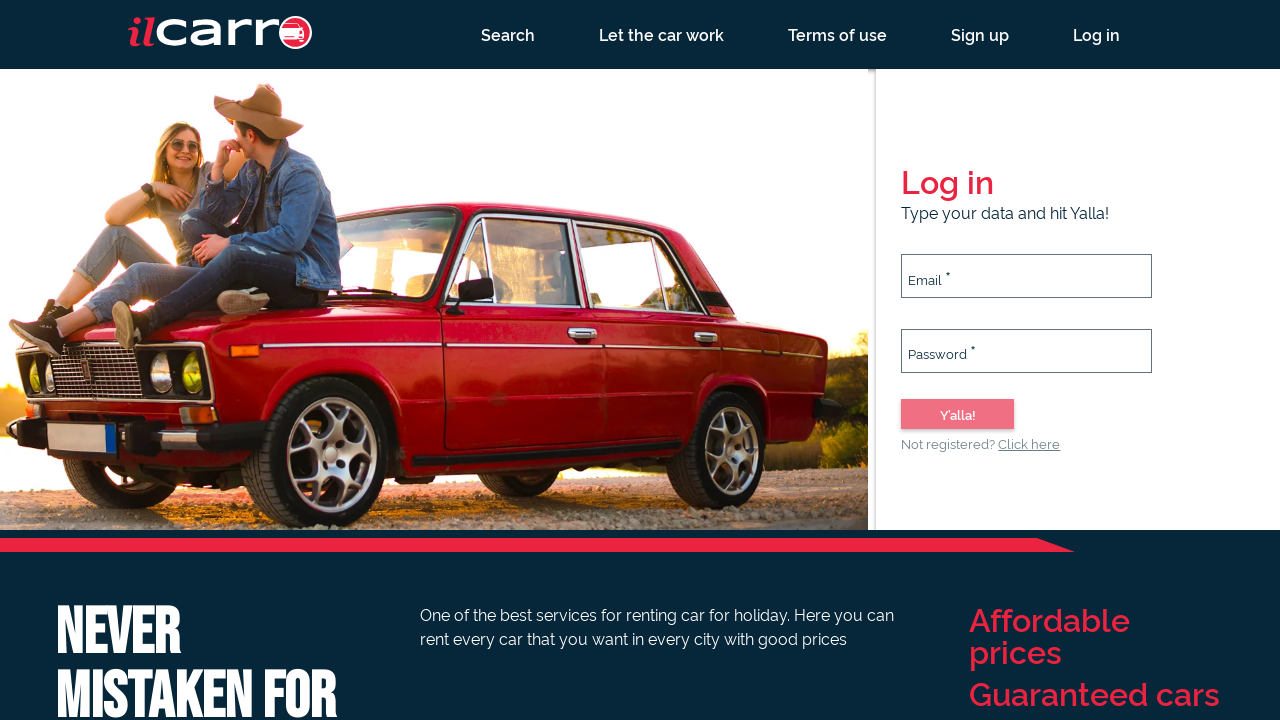

Clicked on logo to return to home page at (220, 32) on img[alt='logo']
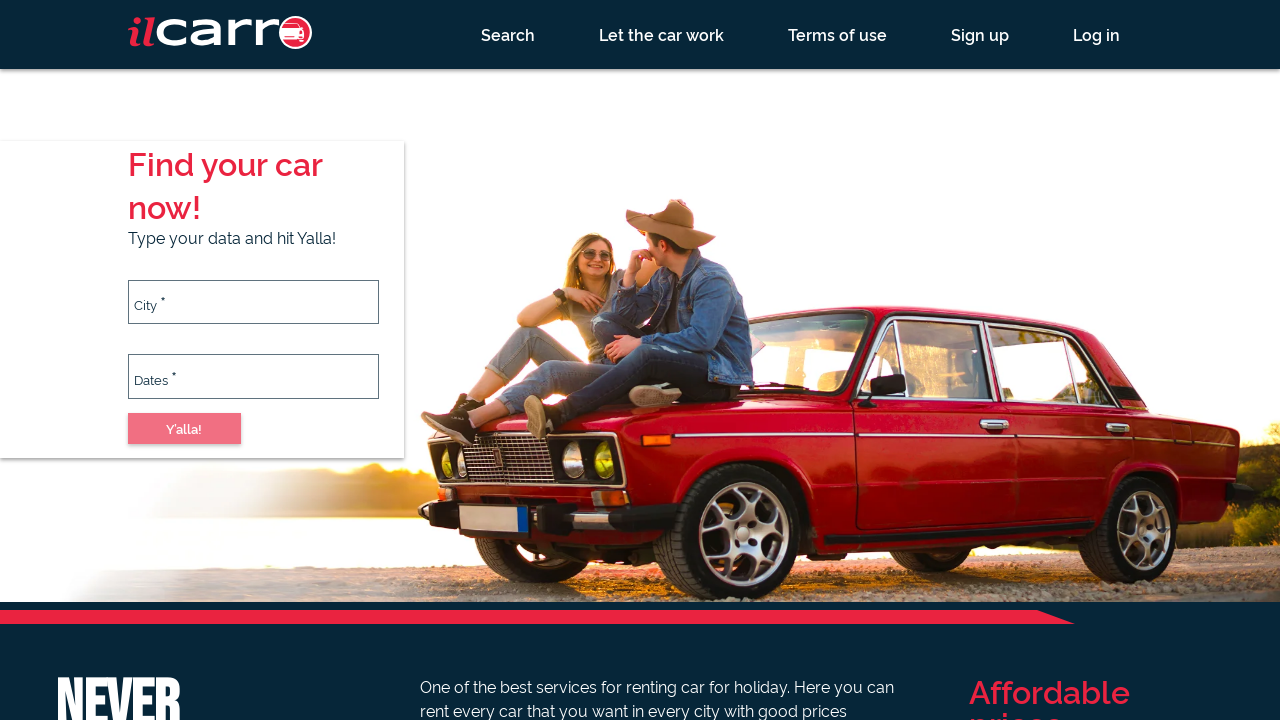

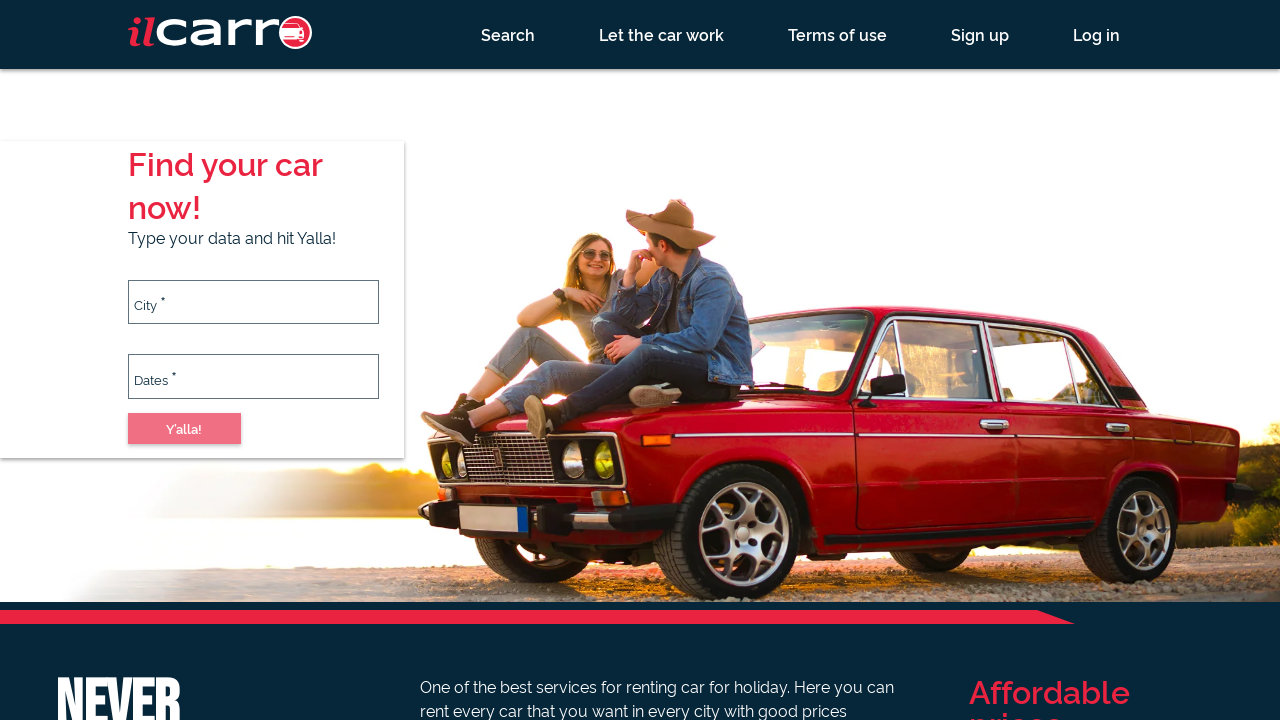